Tests reopening all completed tasks using toggle-all while on the Completed filter

Starting URL: https://todomvc4tasj.herokuapp.com/

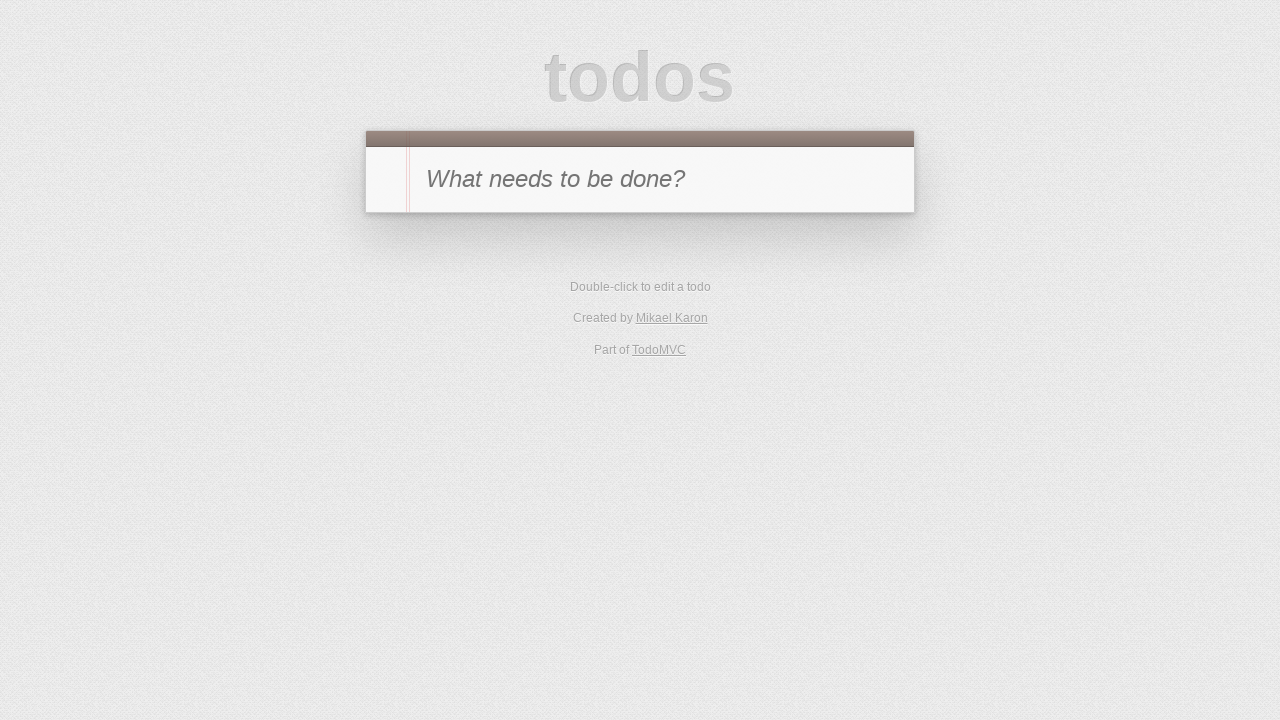

Filled new todo input with '1' on #new-todo
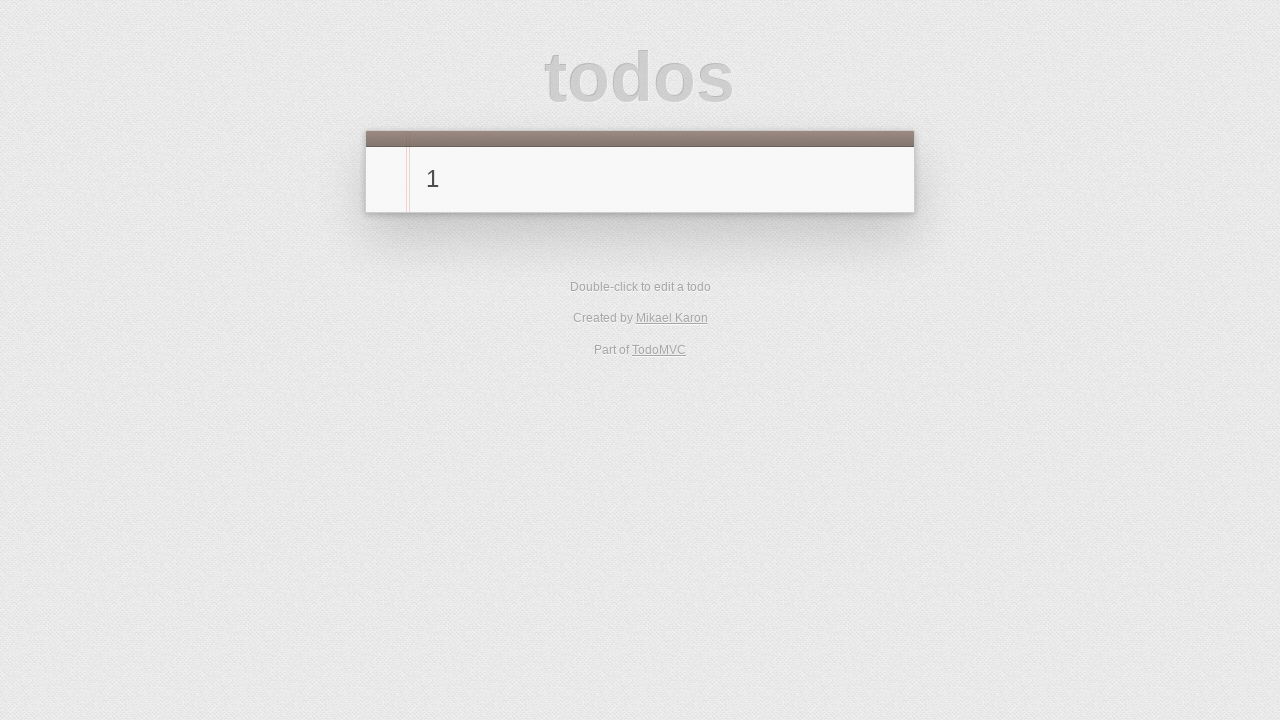

Pressed Enter to add first task on #new-todo
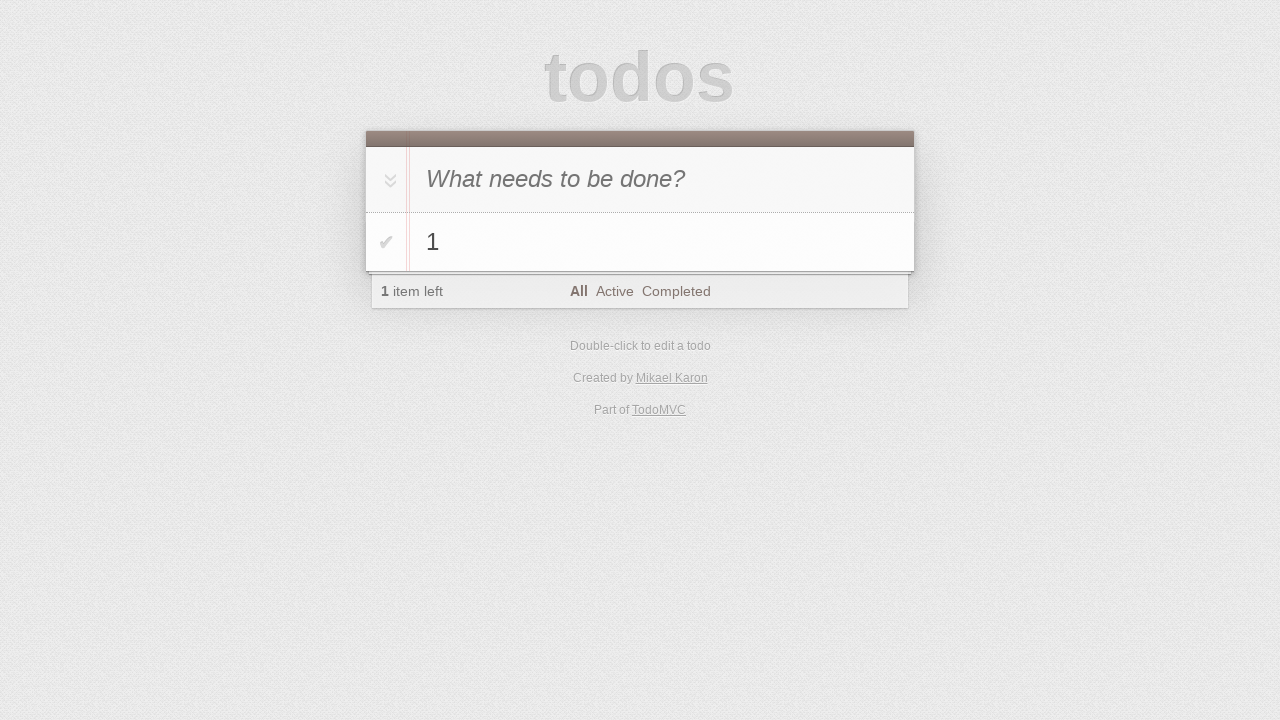

Filled new todo input with '2' on #new-todo
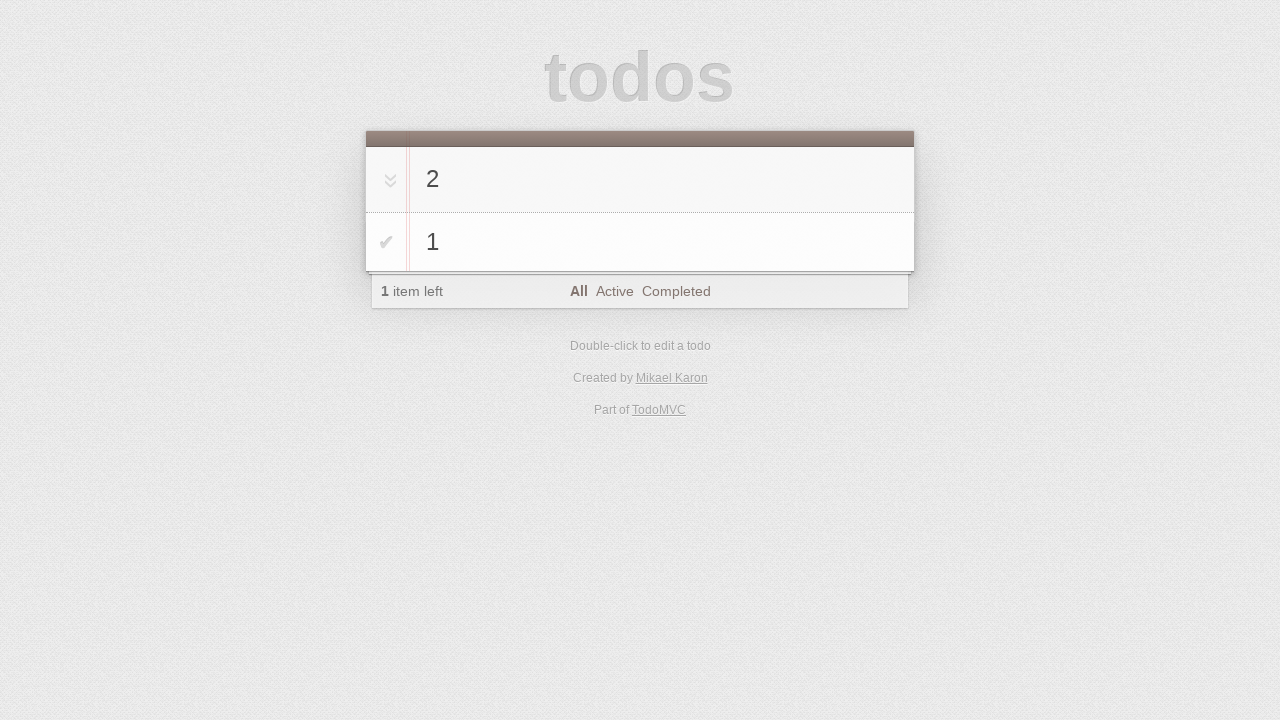

Pressed Enter to add second task on #new-todo
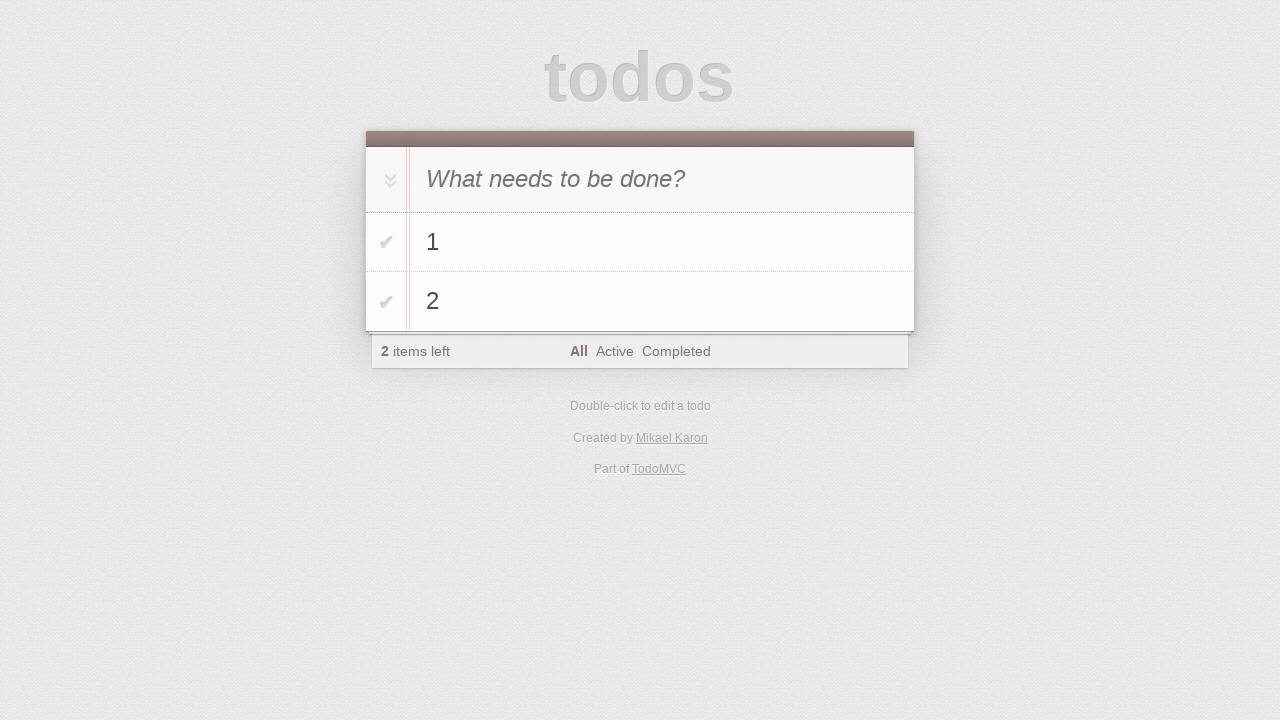

Clicked toggle-all to mark all tasks as complete at (388, 180) on #toggle-all
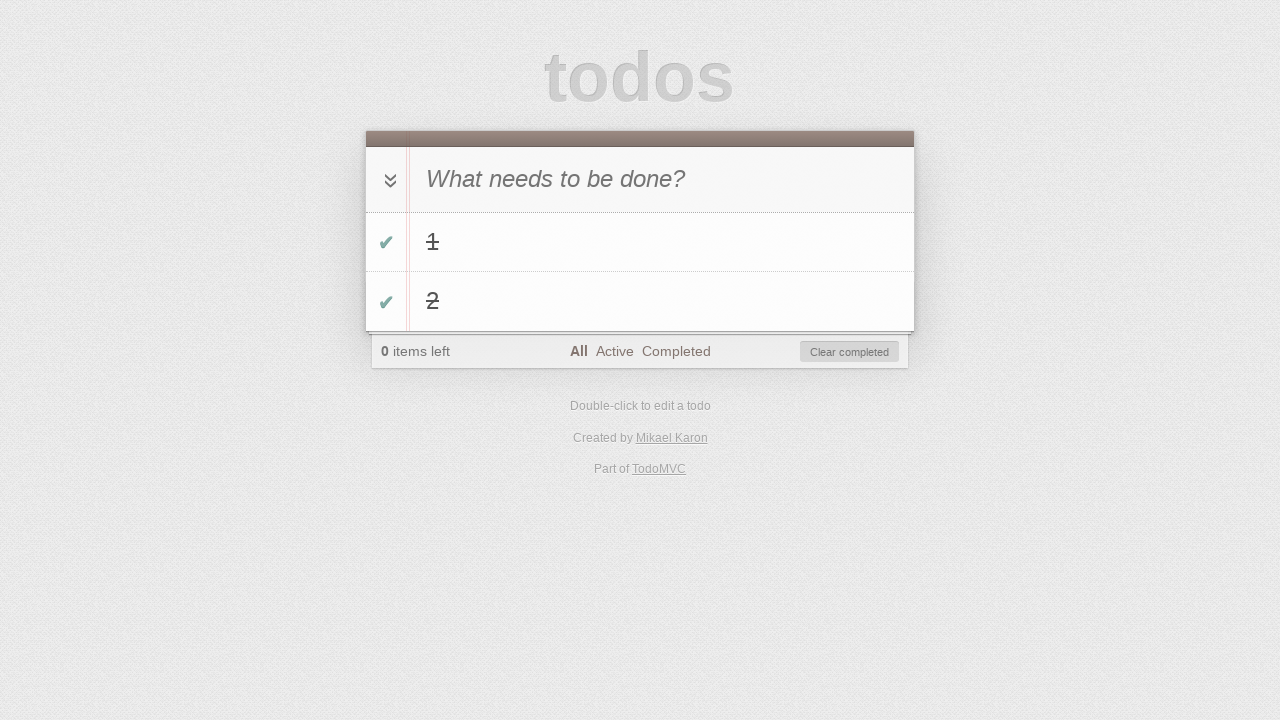

Clicked Completed filter to view only completed tasks at (676, 351) on text=Completed
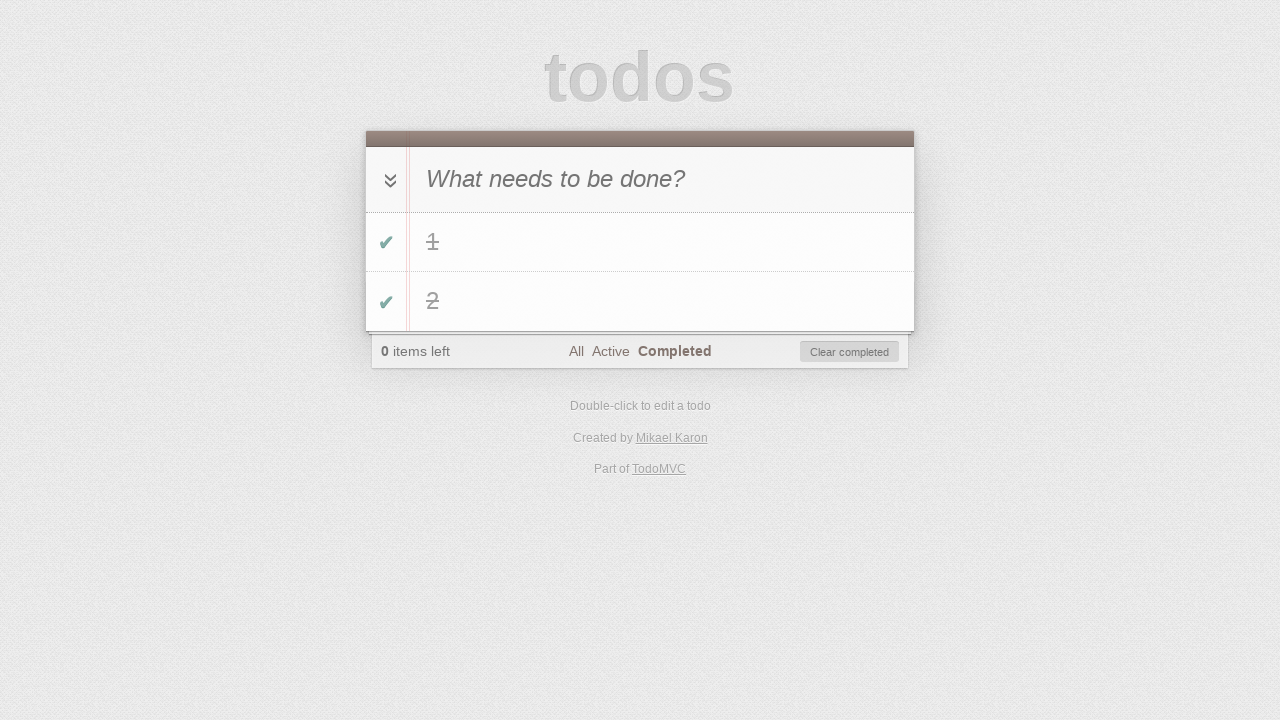

Clicked toggle-all to reopen all completed tasks at (388, 180) on #toggle-all
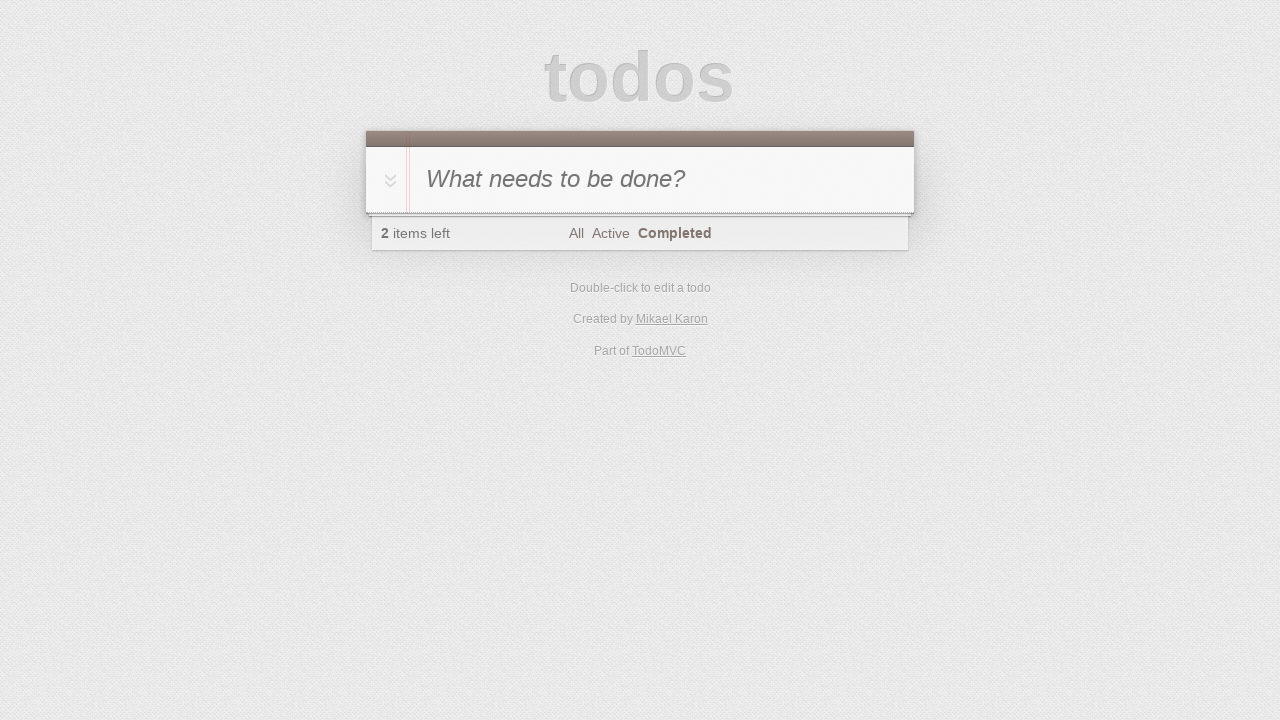

Verified that items left count shows 2 active tasks
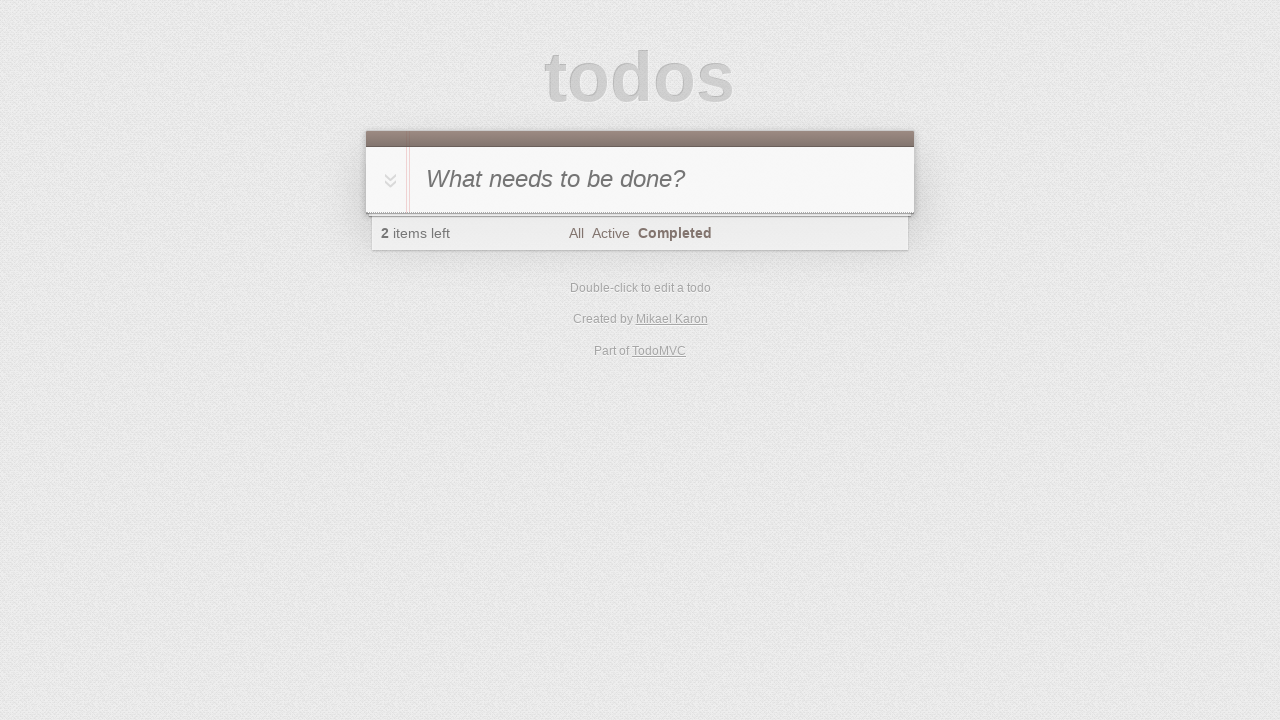

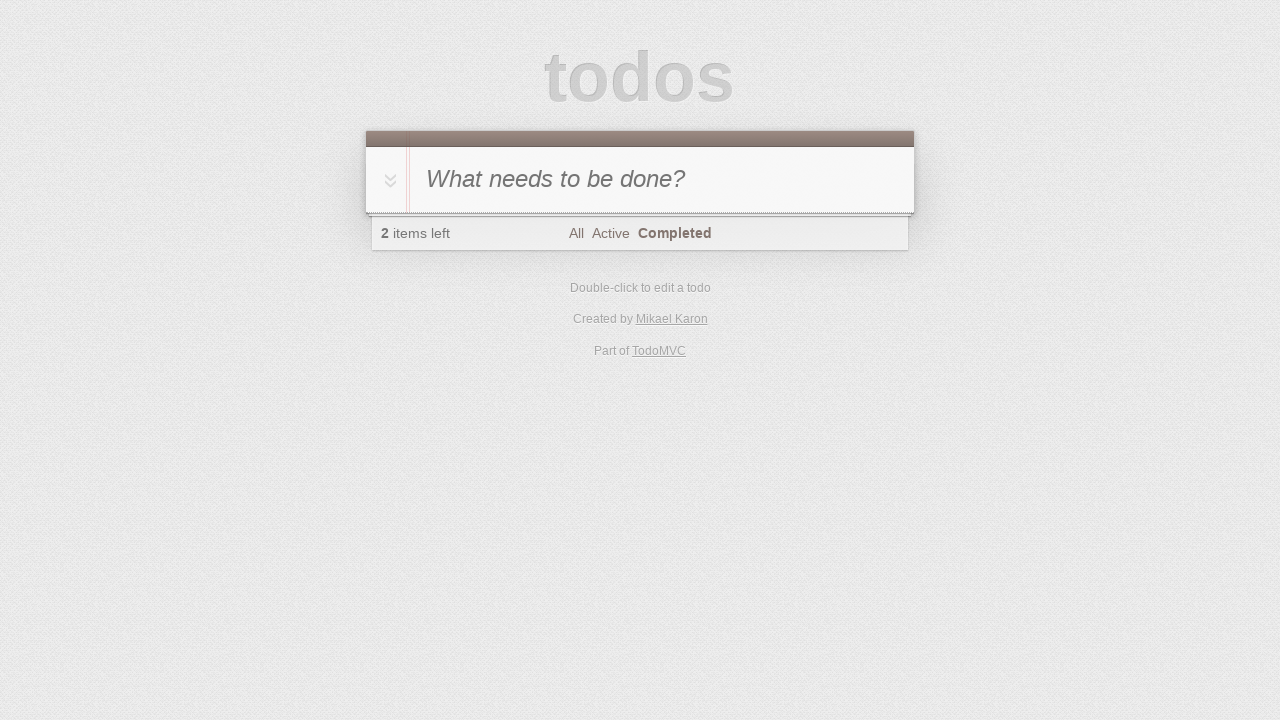